Tests element scoping by finding links within a footer section, then opens each link in the first column of the footer in new tabs and switches between them to verify the pages load correctly.

Starting URL: https://rahulshettyacademy.com/AutomationPractice/

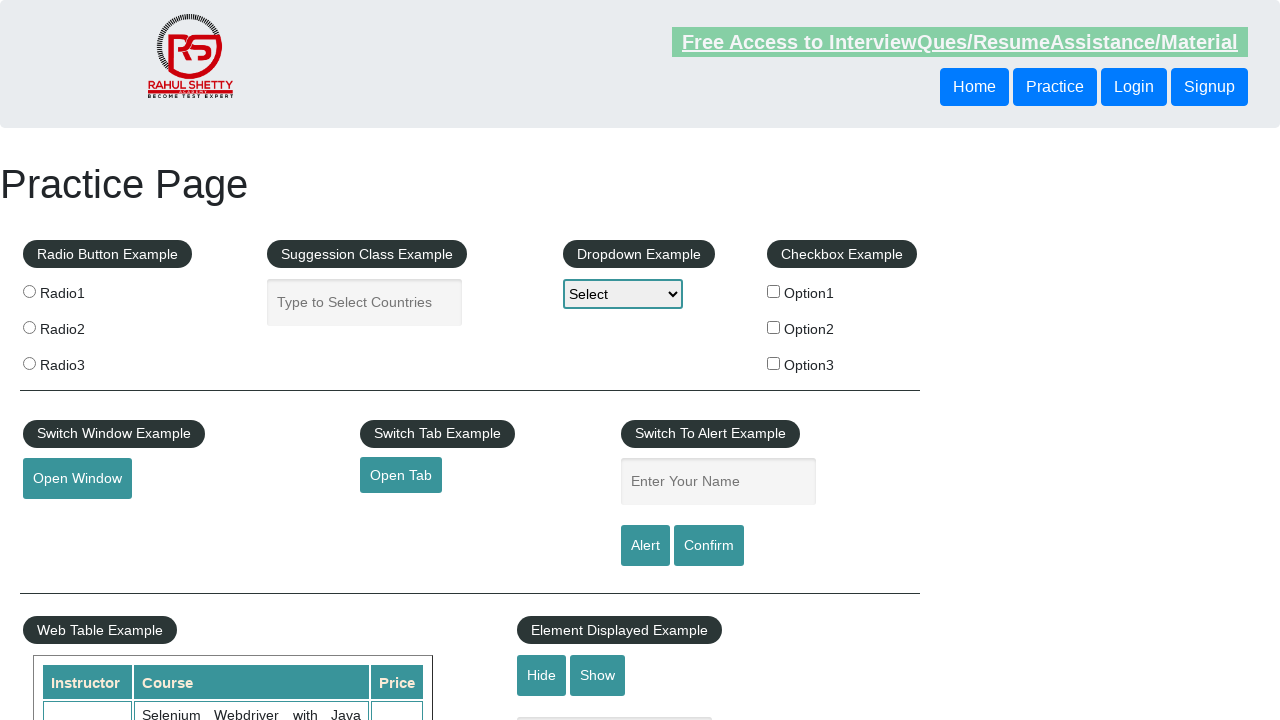

Waited for footer element (#gf-BIG) to load
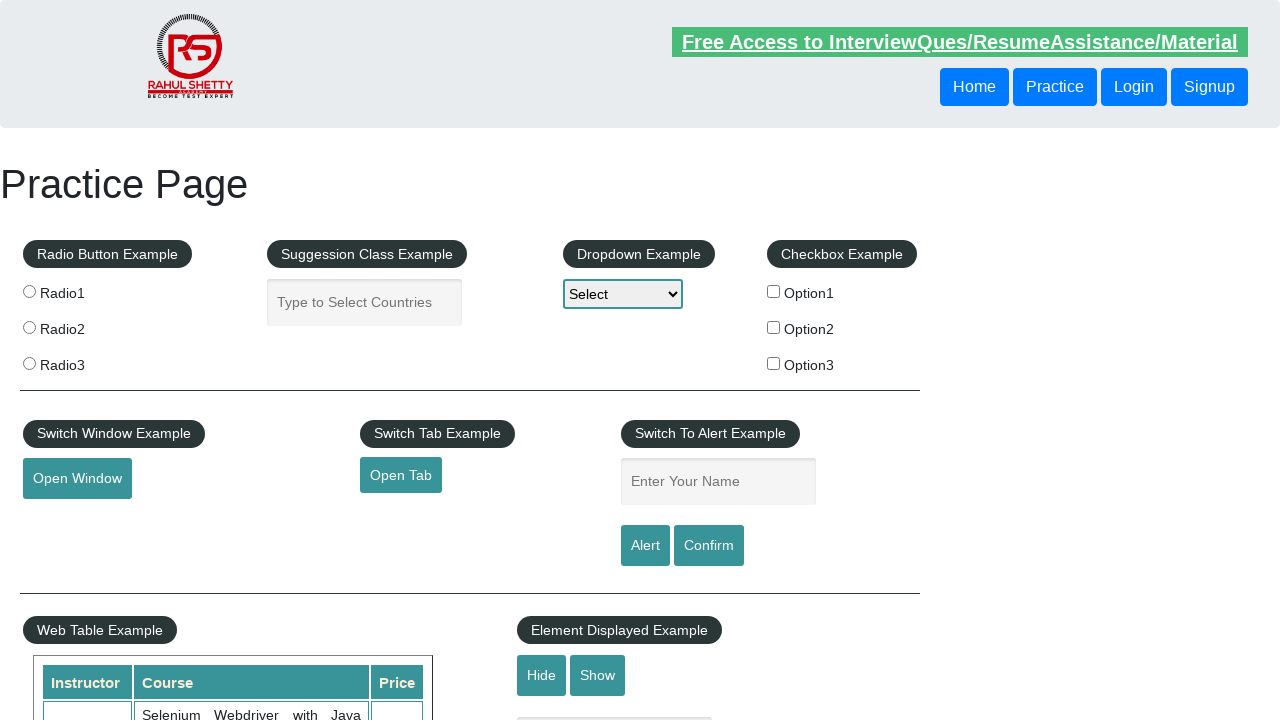

Located footer element to scope search
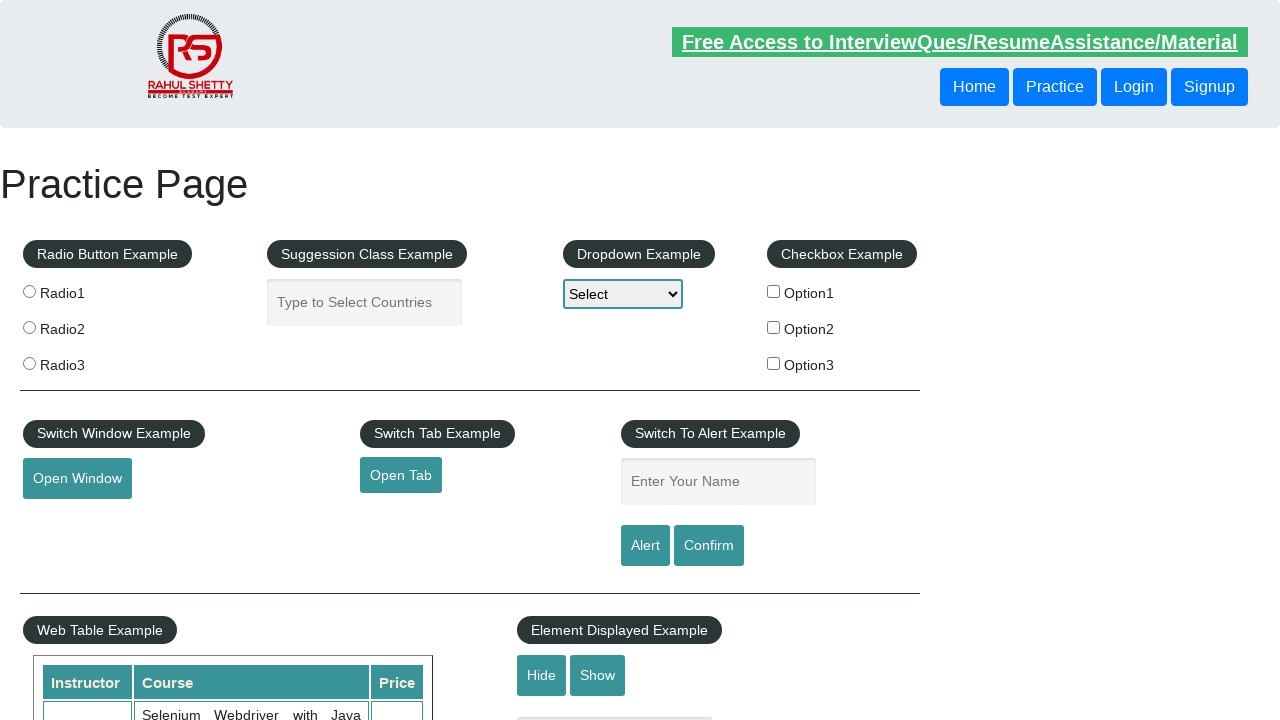

Located first column of footer table
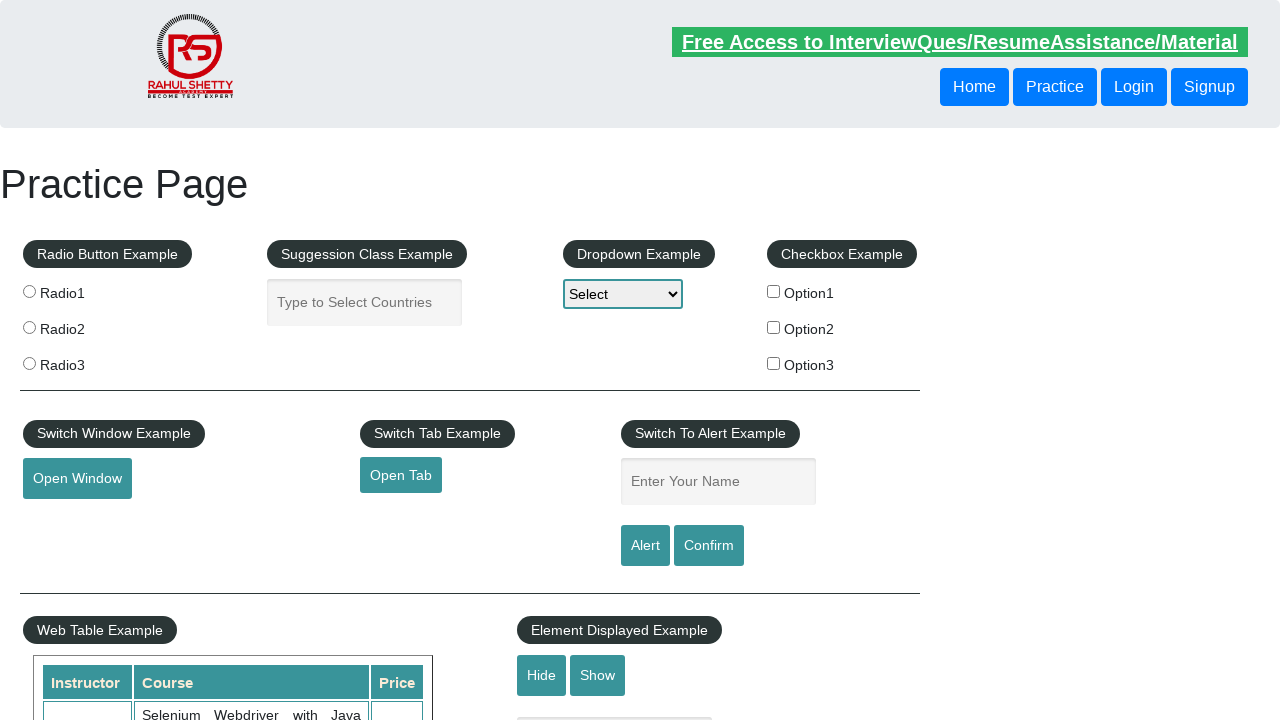

Found 5 links in first footer column
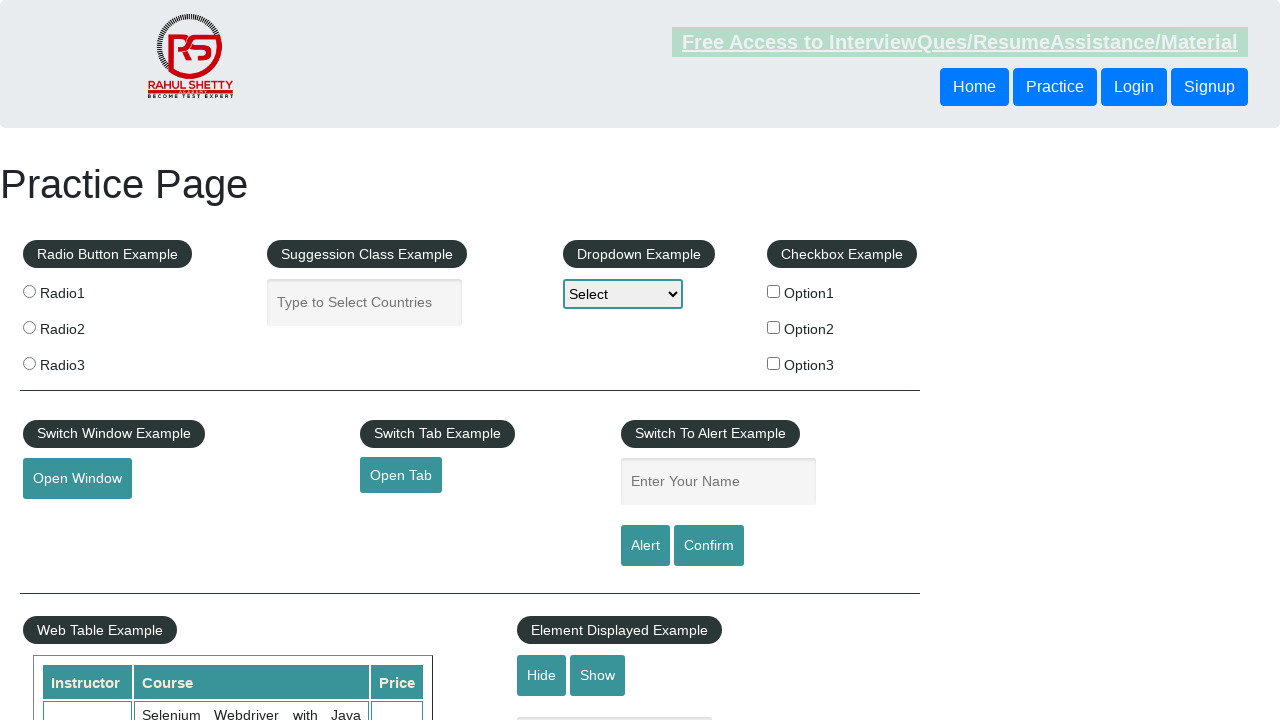

Opened link 1 in new tab using Ctrl+Click at (68, 520) on #gf-BIG >> xpath=//table/tbody/tr/td[1]/ul >> a >> nth=1
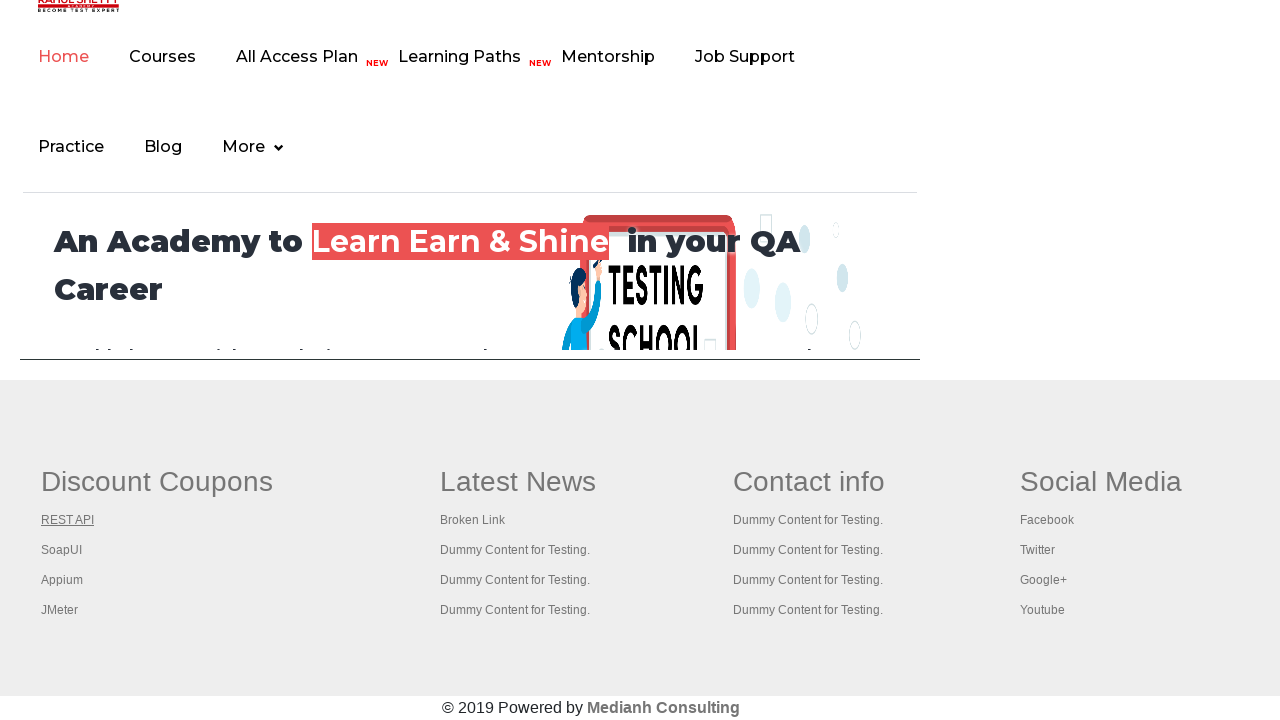

Opened link 2 in new tab using Ctrl+Click at (62, 550) on #gf-BIG >> xpath=//table/tbody/tr/td[1]/ul >> a >> nth=2
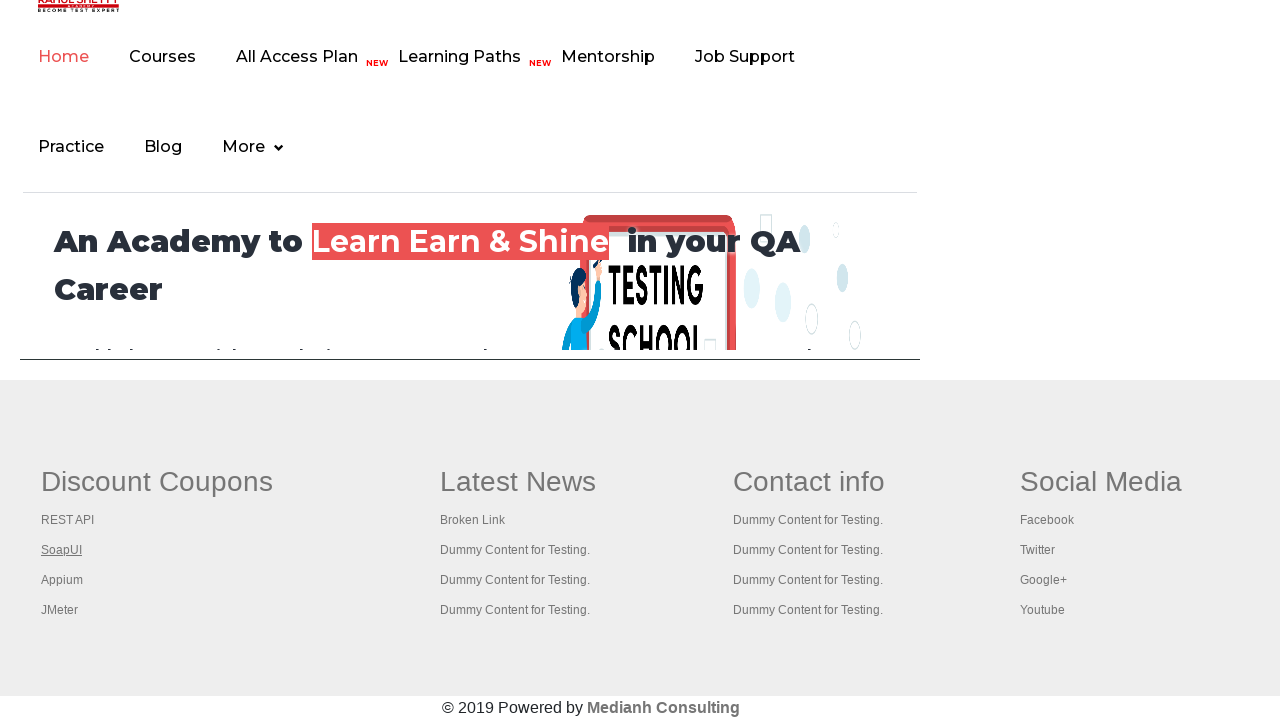

Opened link 3 in new tab using Ctrl+Click at (62, 580) on #gf-BIG >> xpath=//table/tbody/tr/td[1]/ul >> a >> nth=3
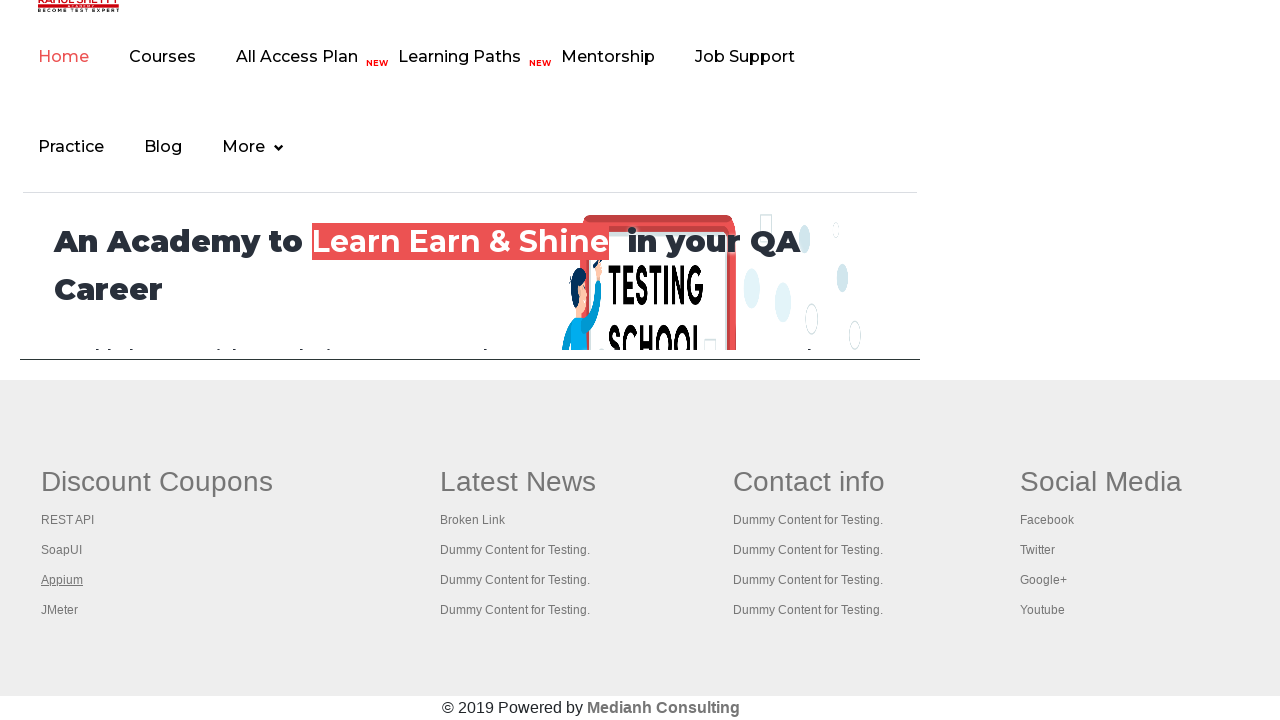

Opened link 4 in new tab using Ctrl+Click at (60, 610) on #gf-BIG >> xpath=//table/tbody/tr/td[1]/ul >> a >> nth=4
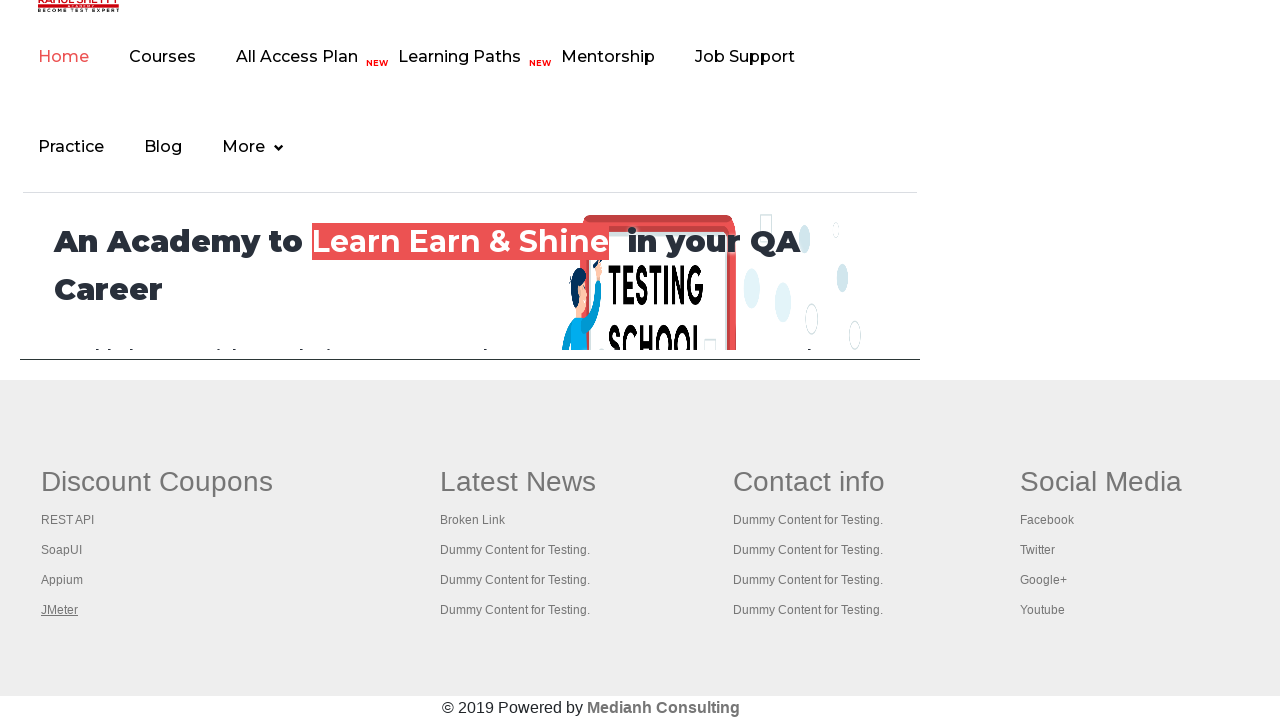

Collected all 5 open pages/tabs
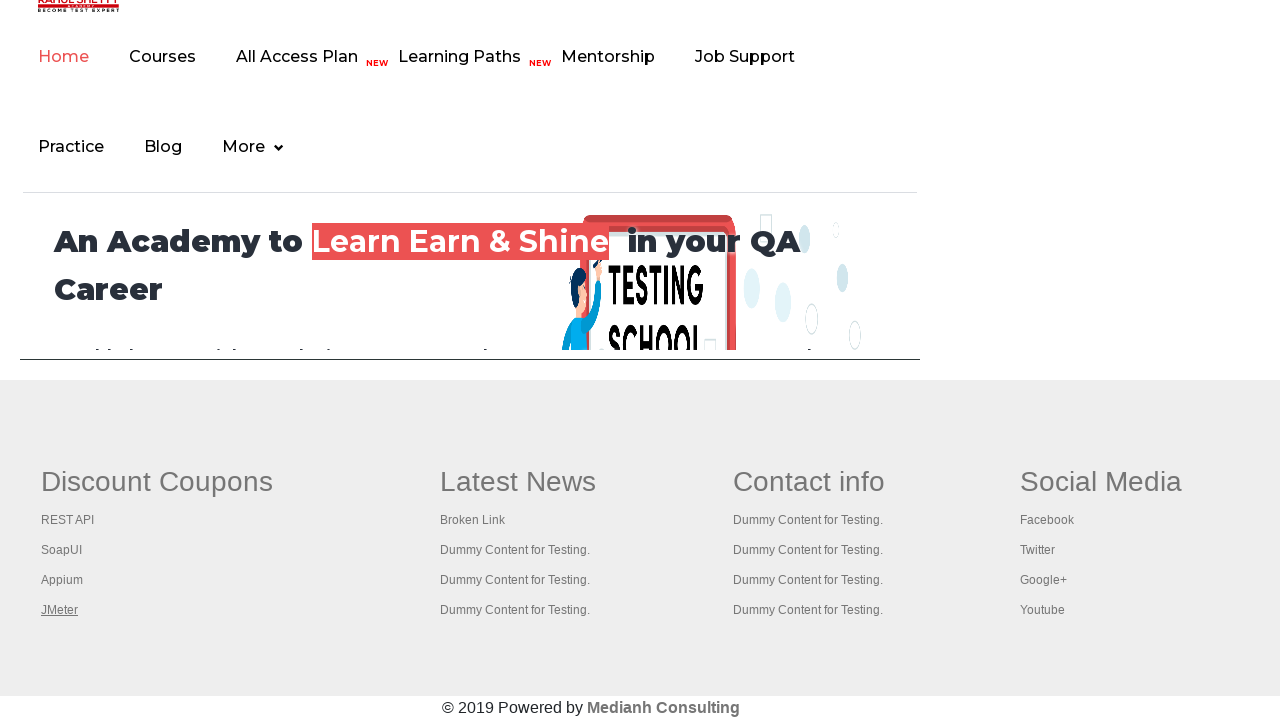

Brought page to front
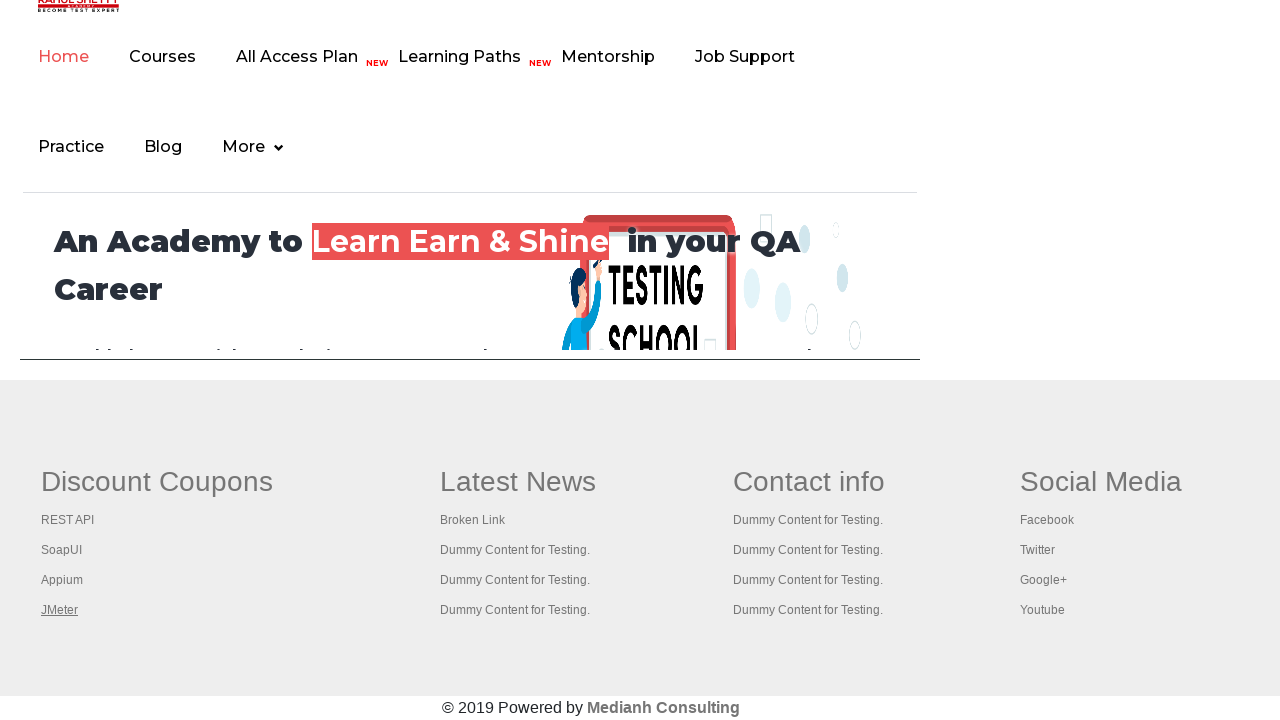

Verified page loaded with domcontentloaded state
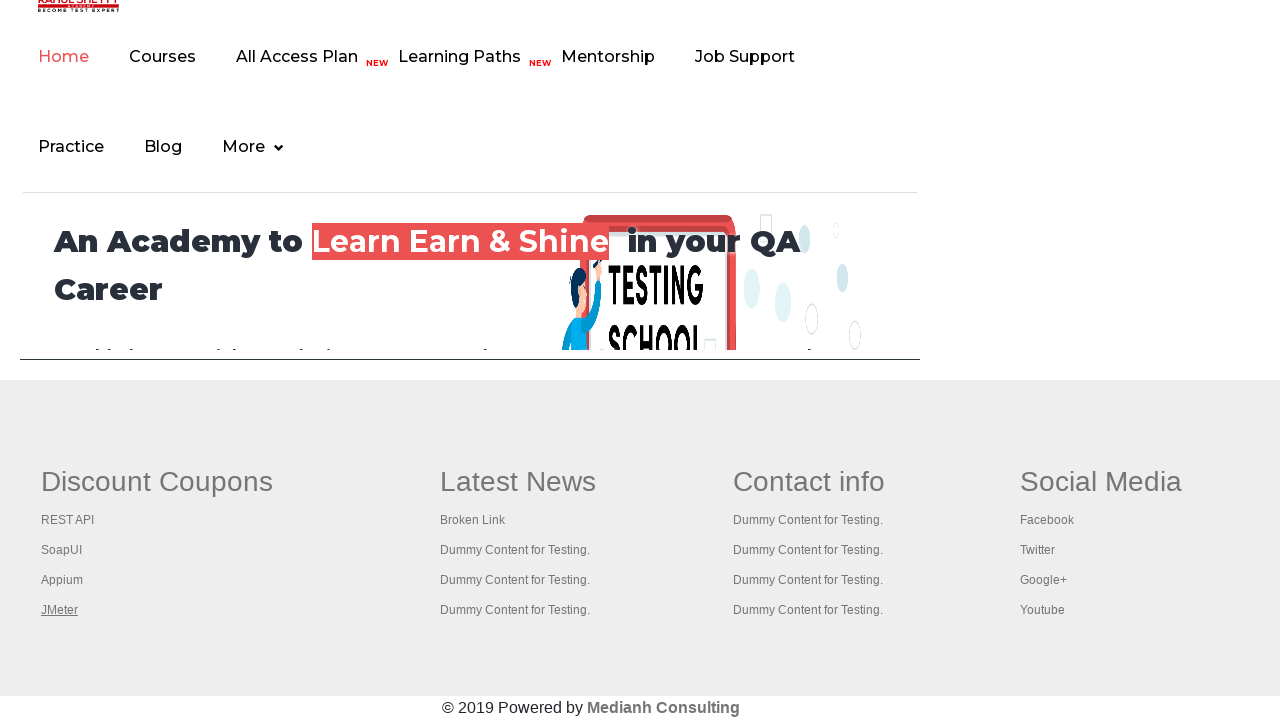

Brought page to front
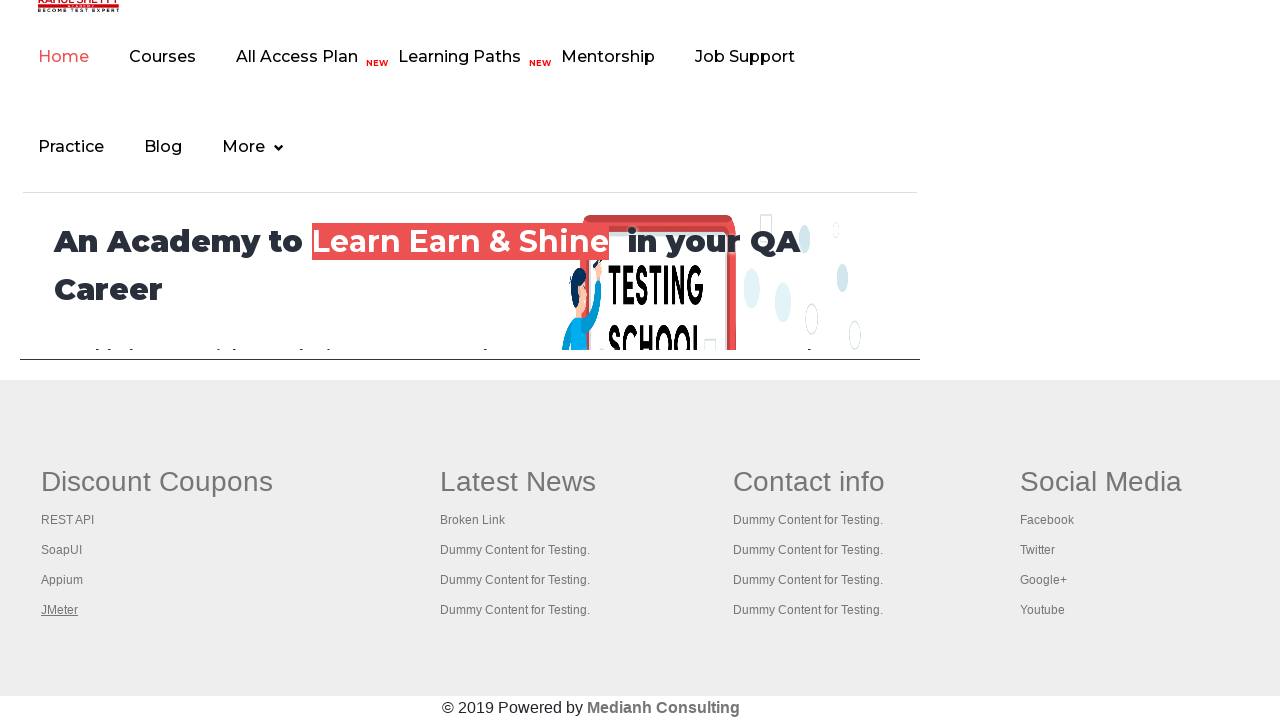

Verified page loaded with domcontentloaded state
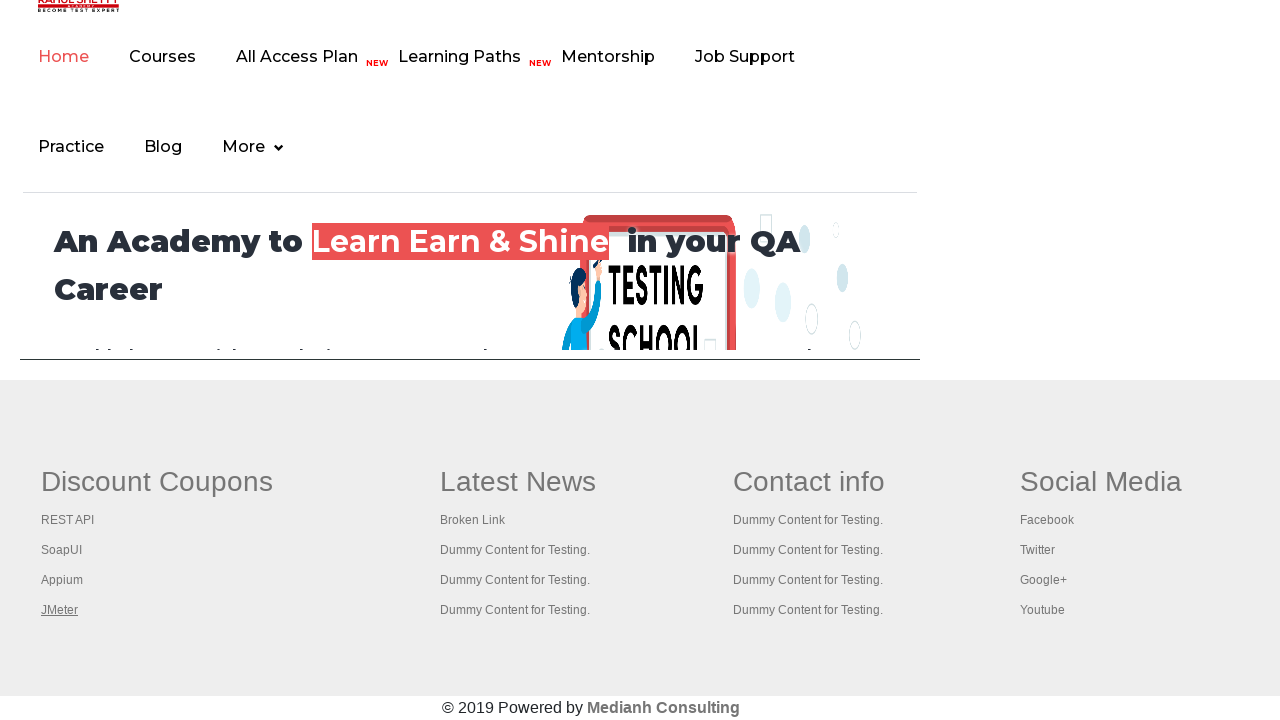

Brought page to front
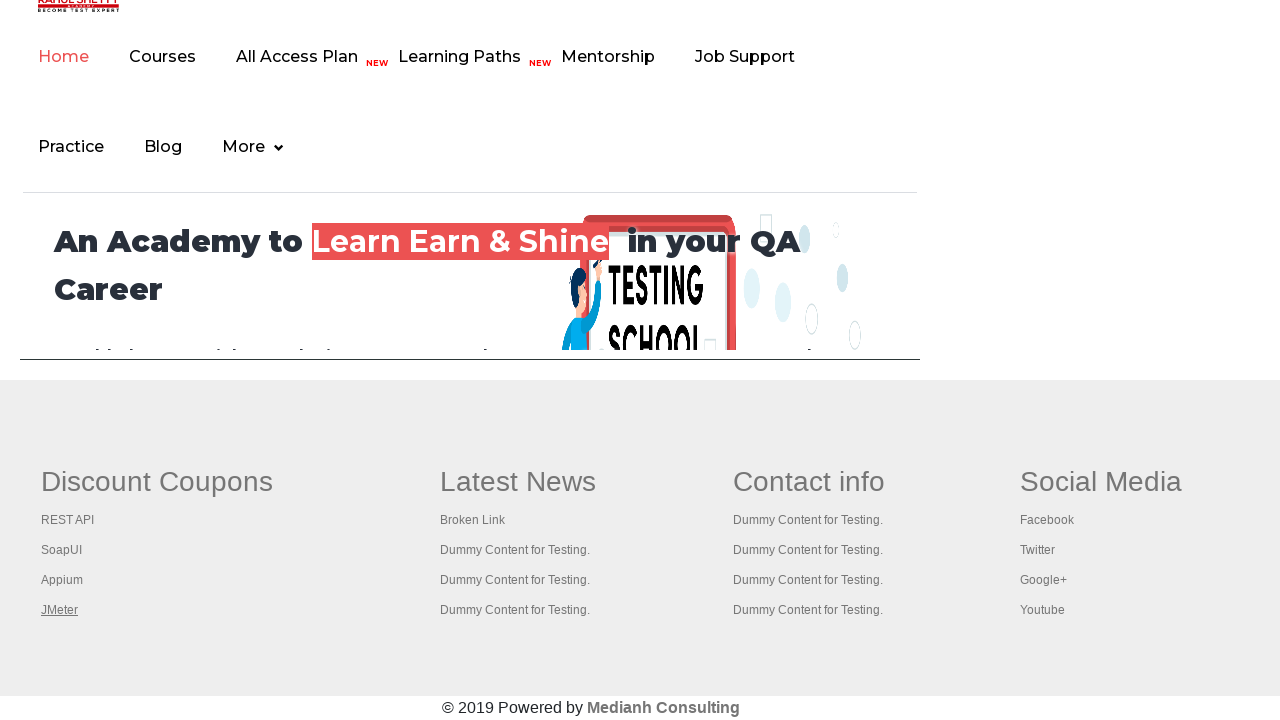

Verified page loaded with domcontentloaded state
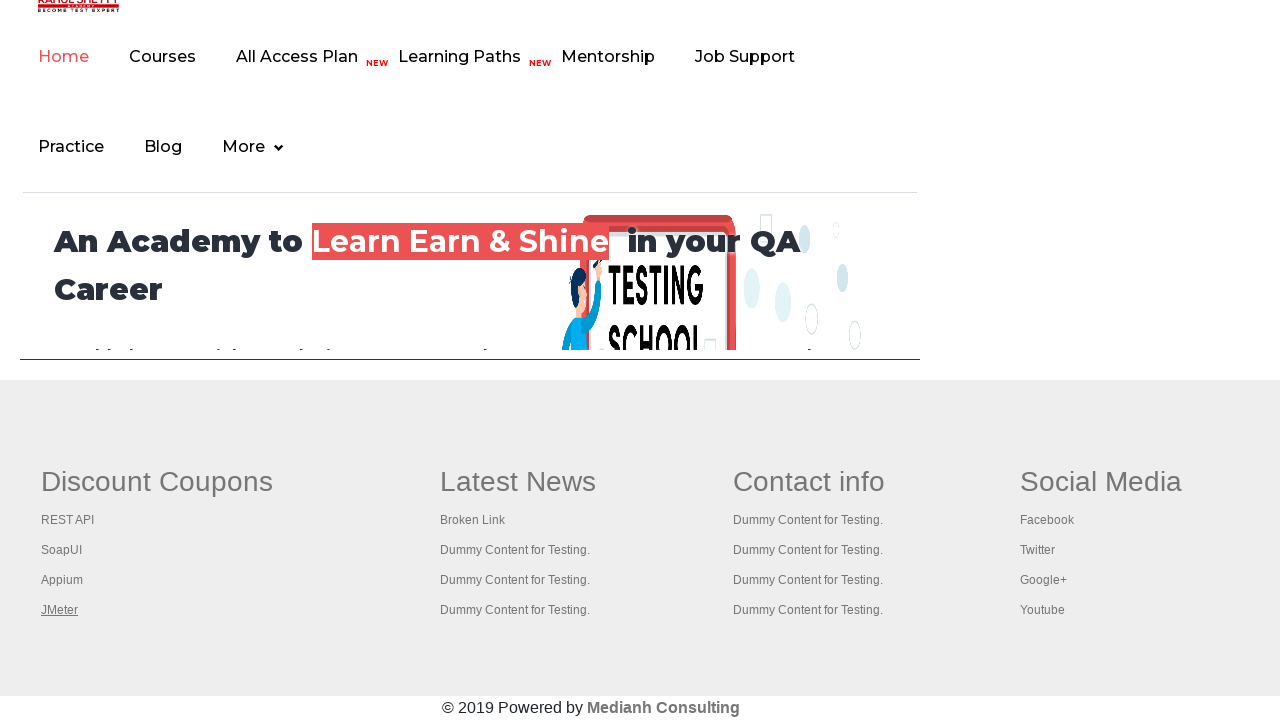

Brought page to front
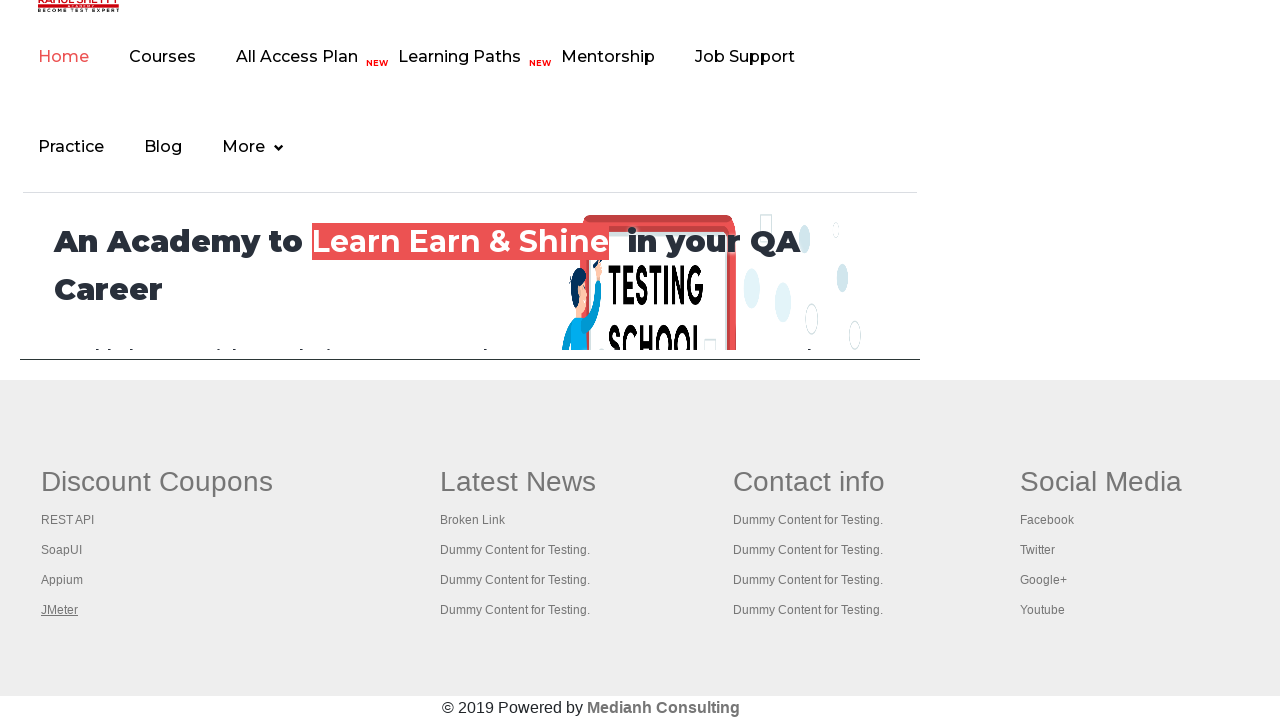

Verified page loaded with domcontentloaded state
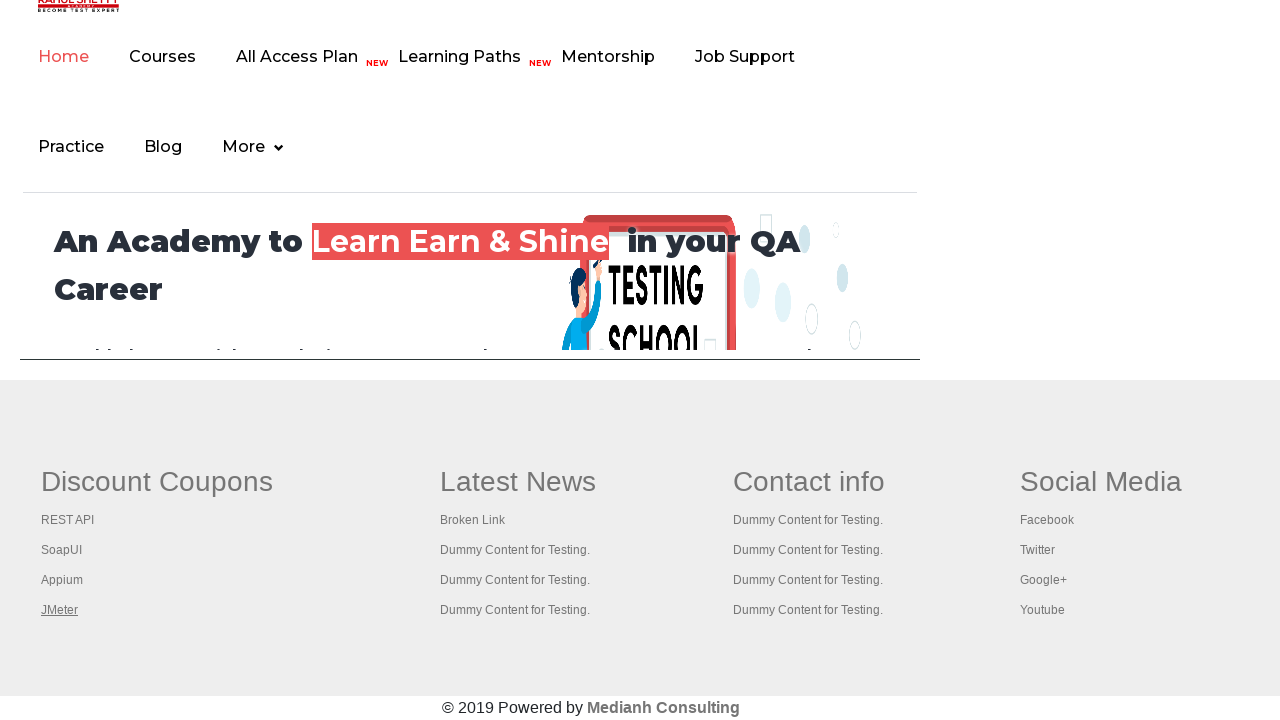

Brought page to front
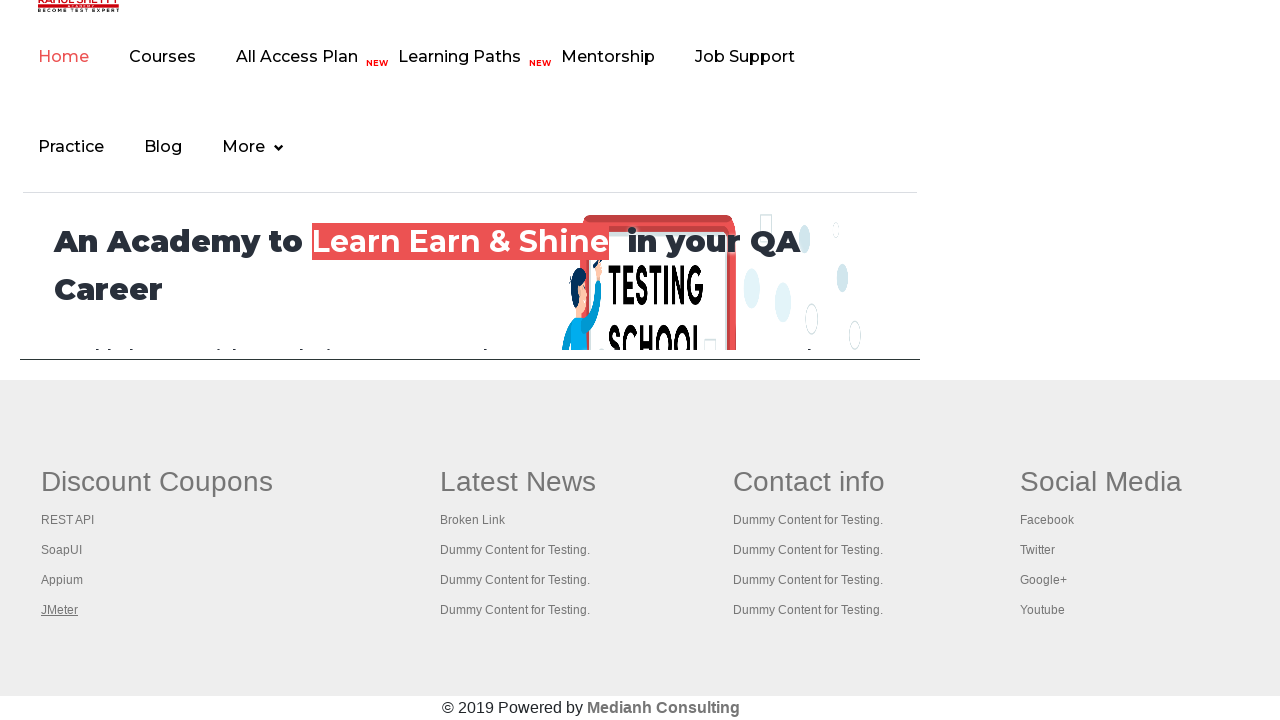

Verified page loaded with domcontentloaded state
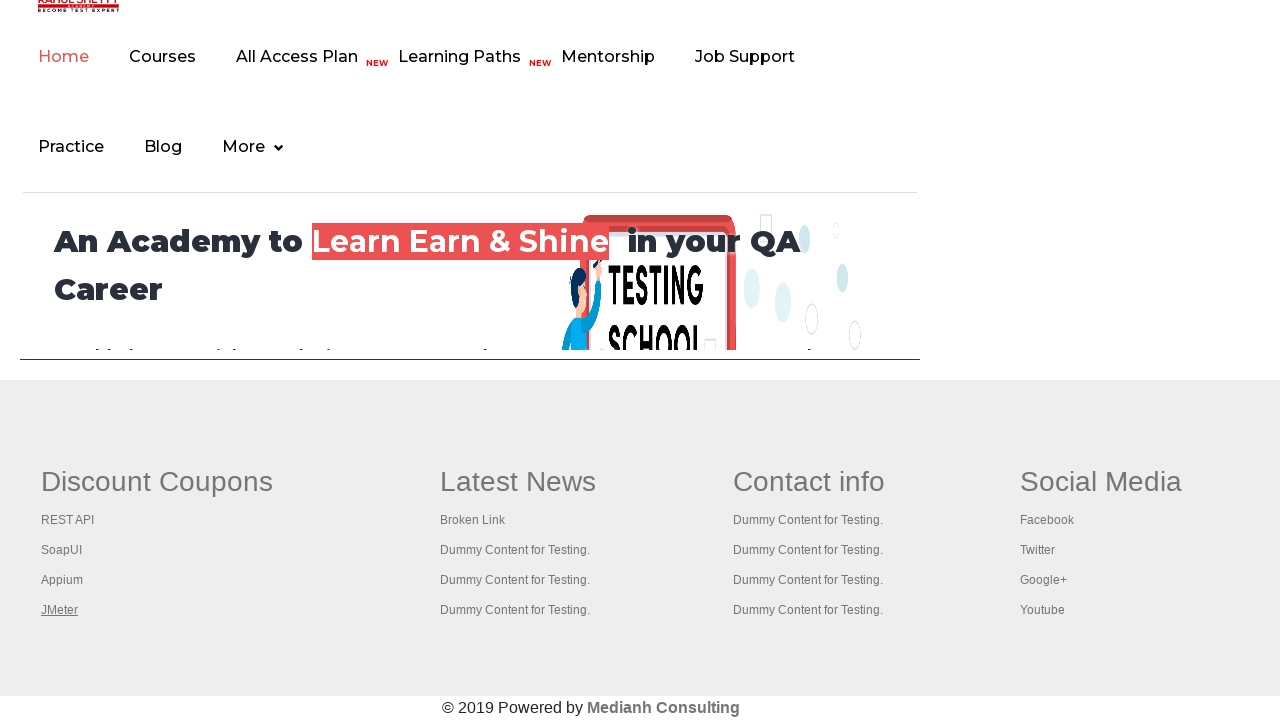

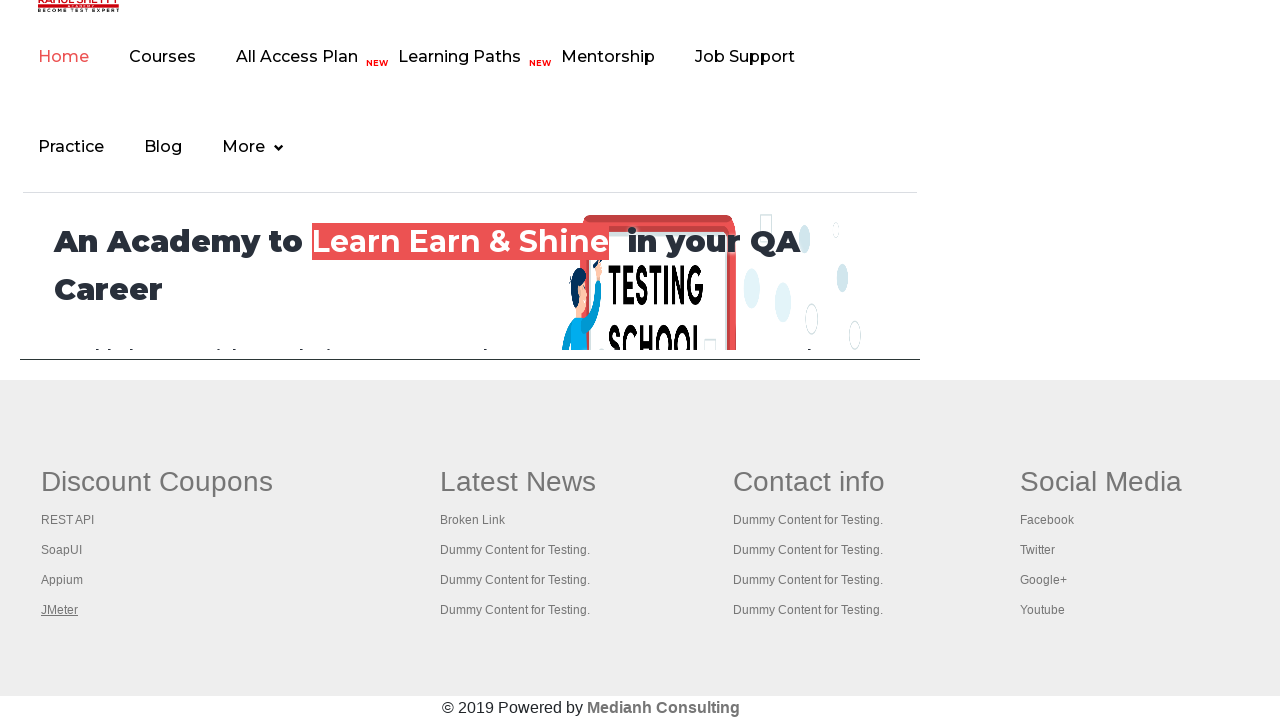